Tests a floating menu's behavior during page scrolling, verifying that the menu position updates correctly and that menu links navigate to the appropriate sections

Starting URL: https://the-internet.herokuapp.com/floating_menu

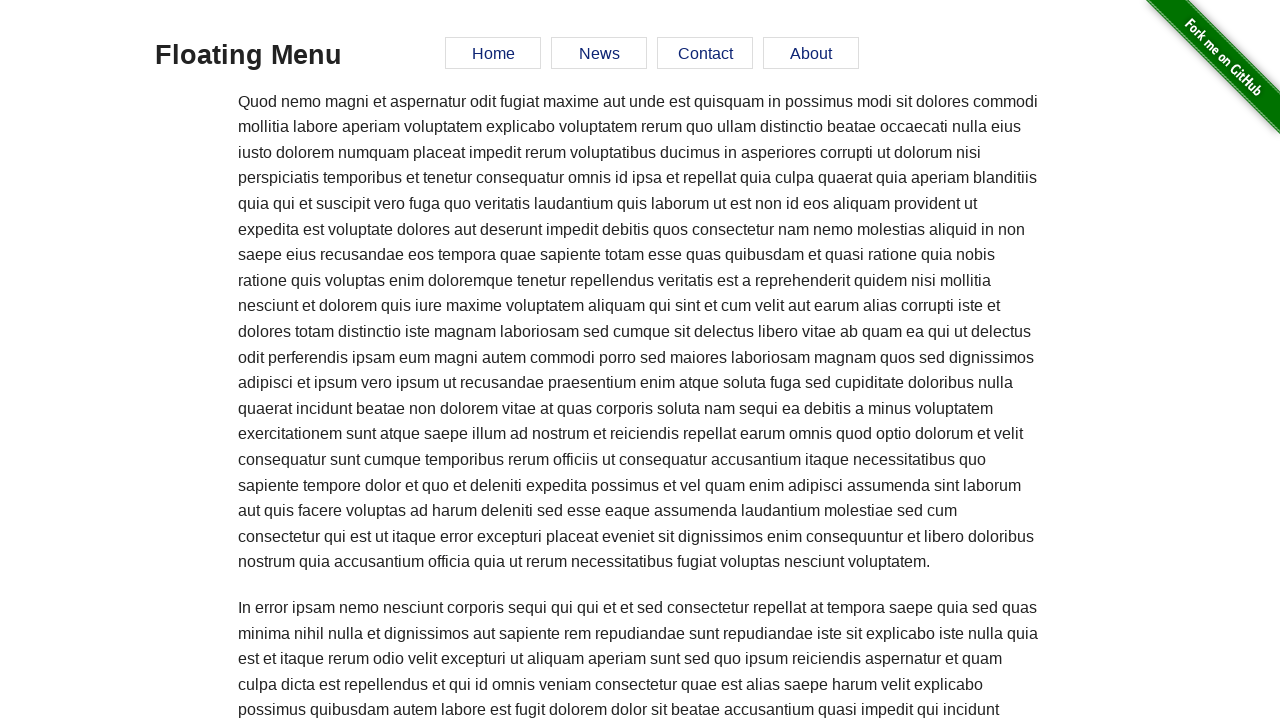

Waited for page heading element to load
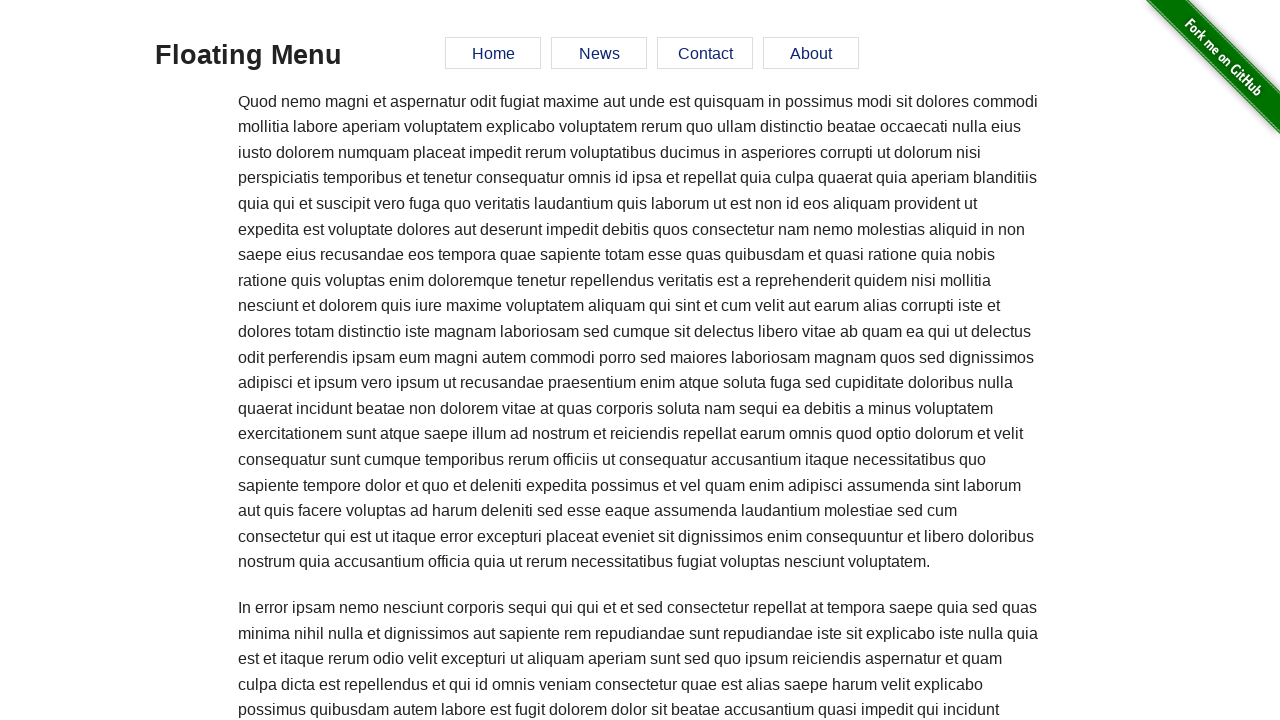

Waited for scroll content paragraph to load
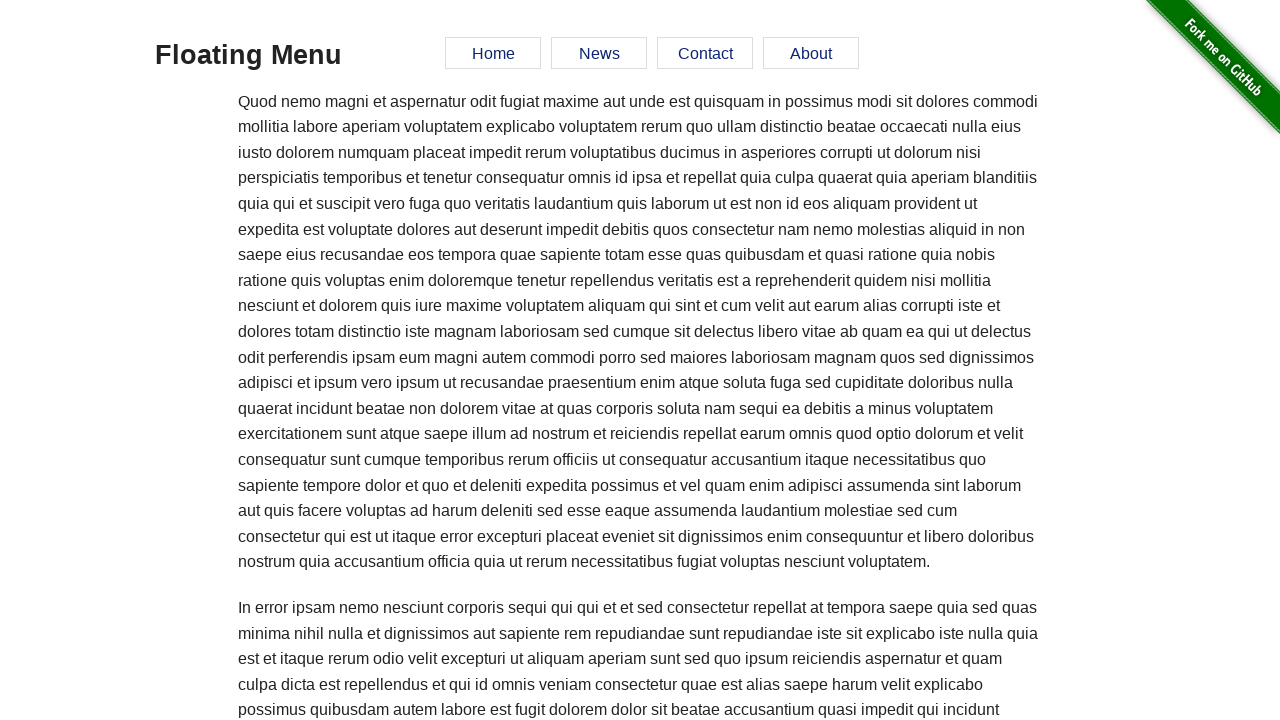

Scrolled down 350 pixels (first scroll)
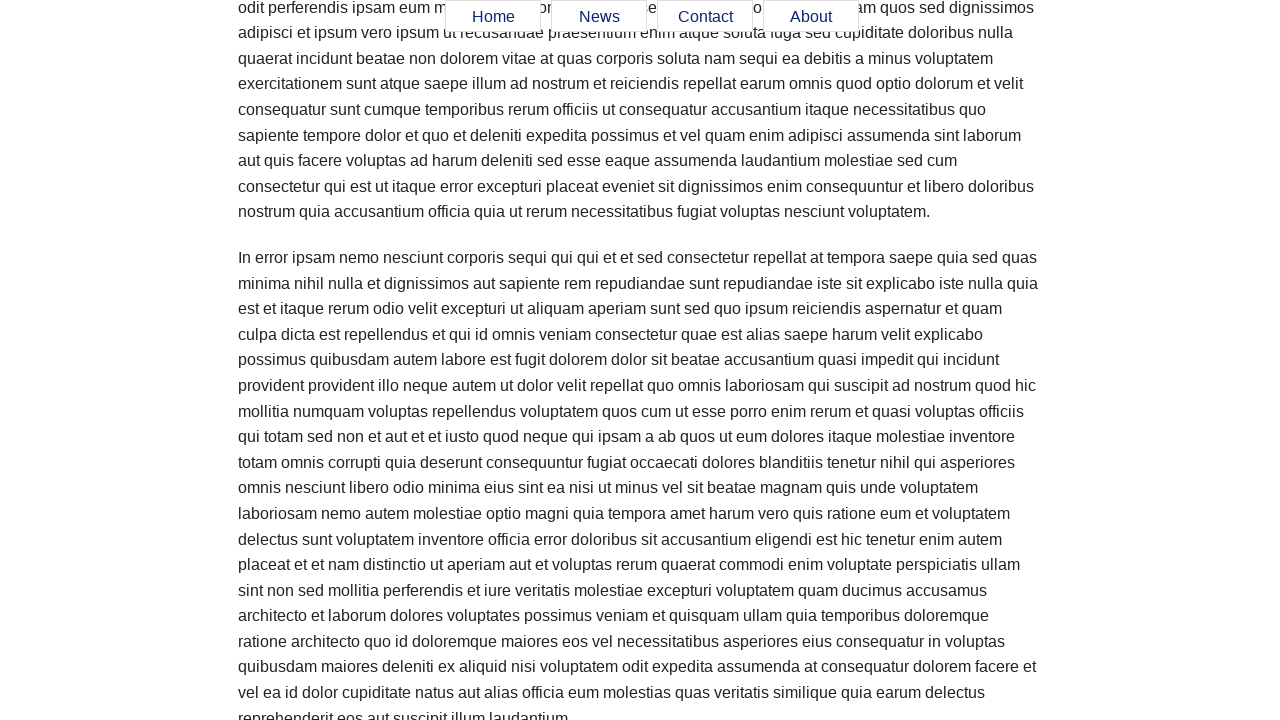

Waited 500ms for scroll animation to complete
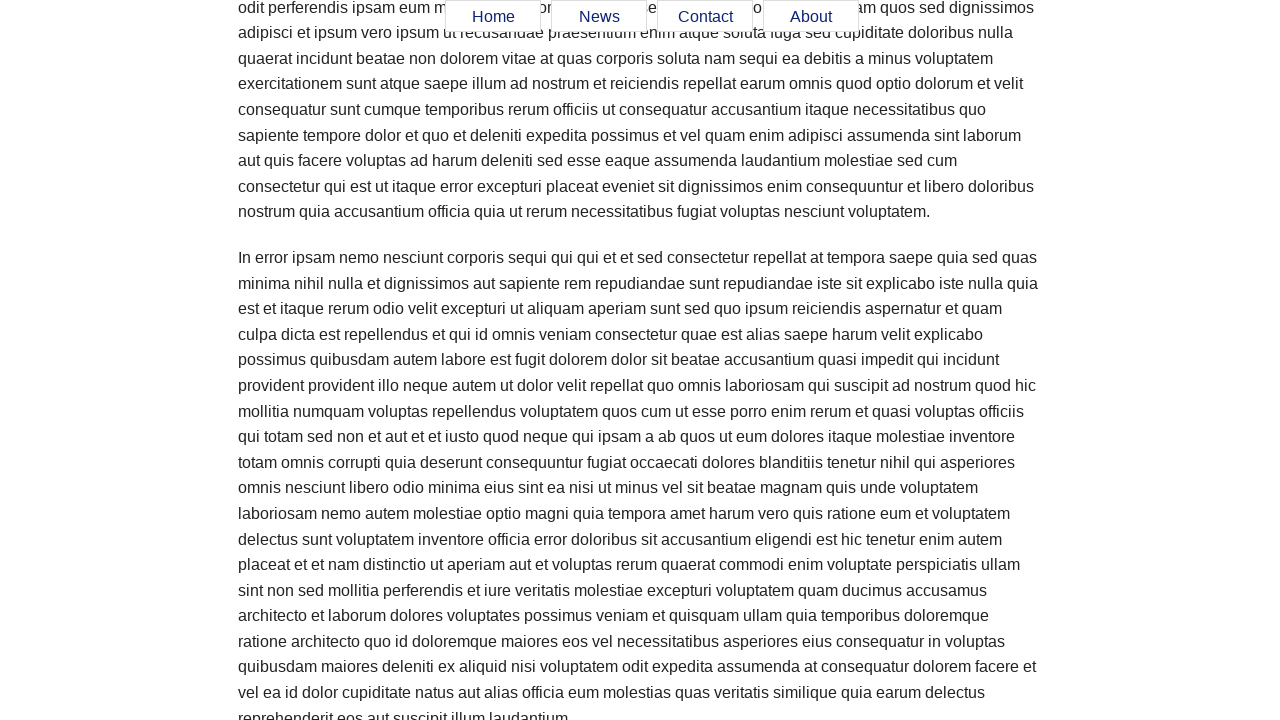

Scrolled down 350 pixels (second scroll)
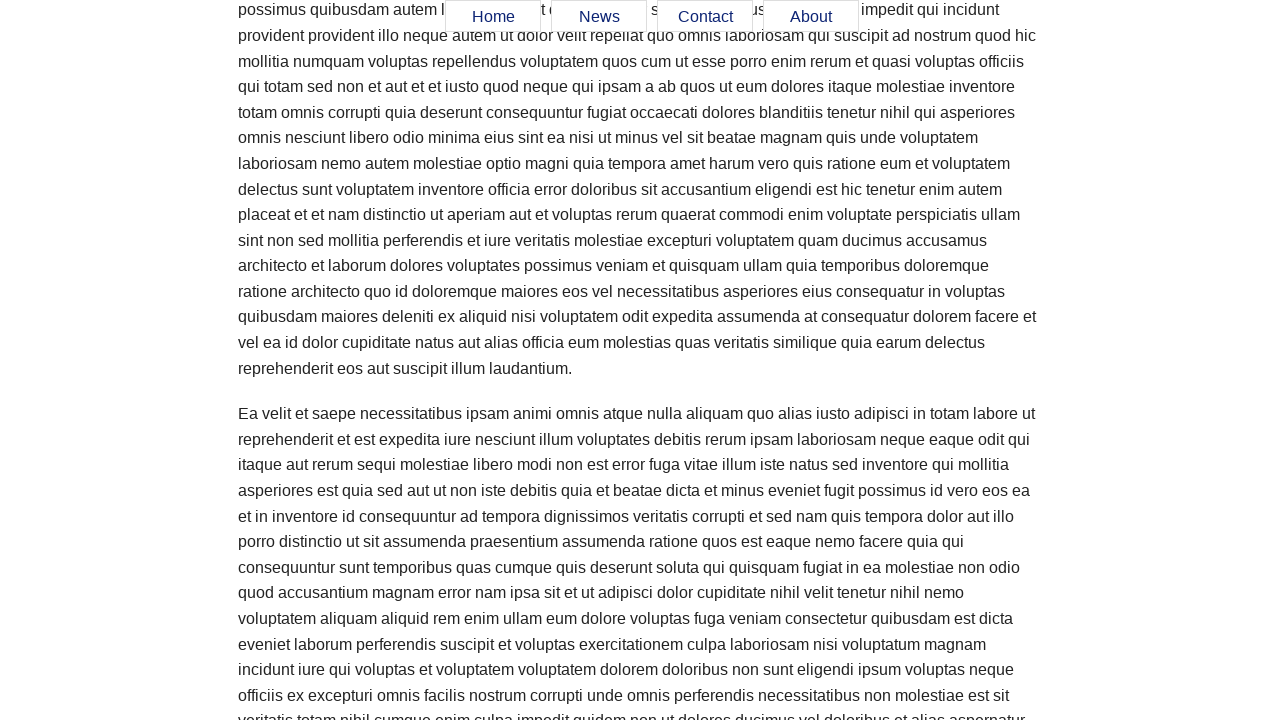

Waited 500ms for scroll animation to complete
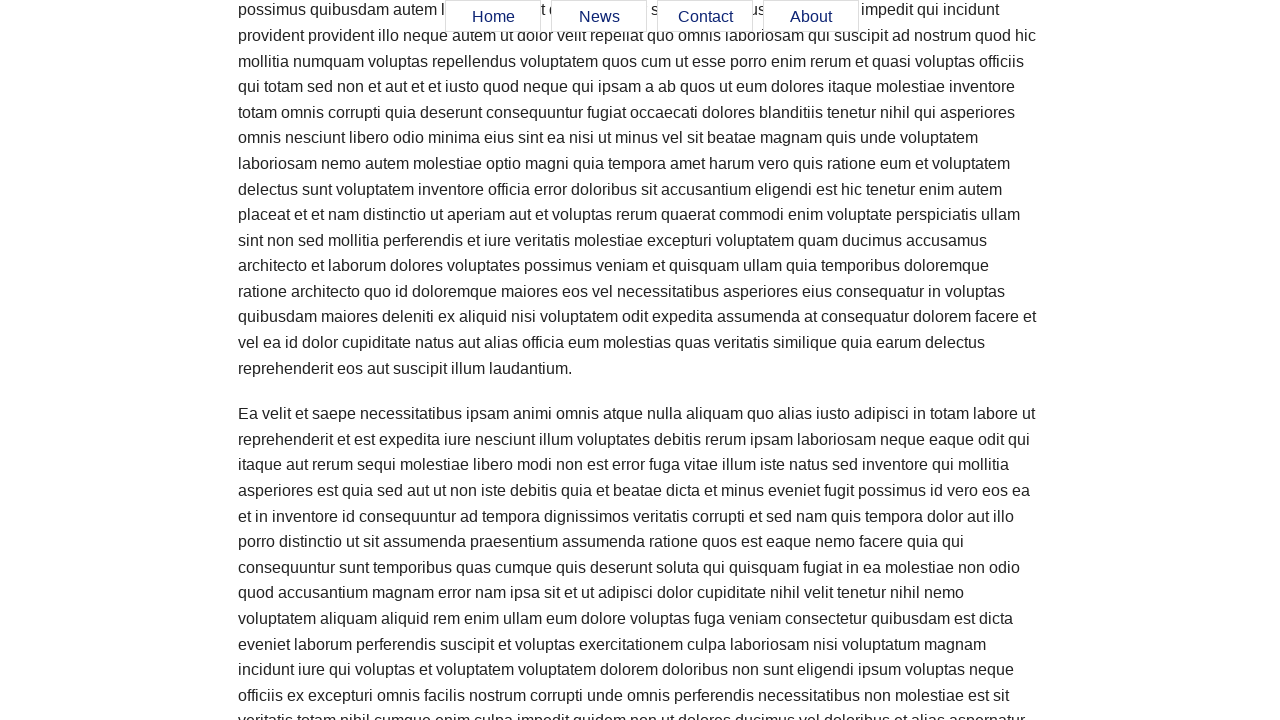

Scrolled down 350 pixels (third scroll)
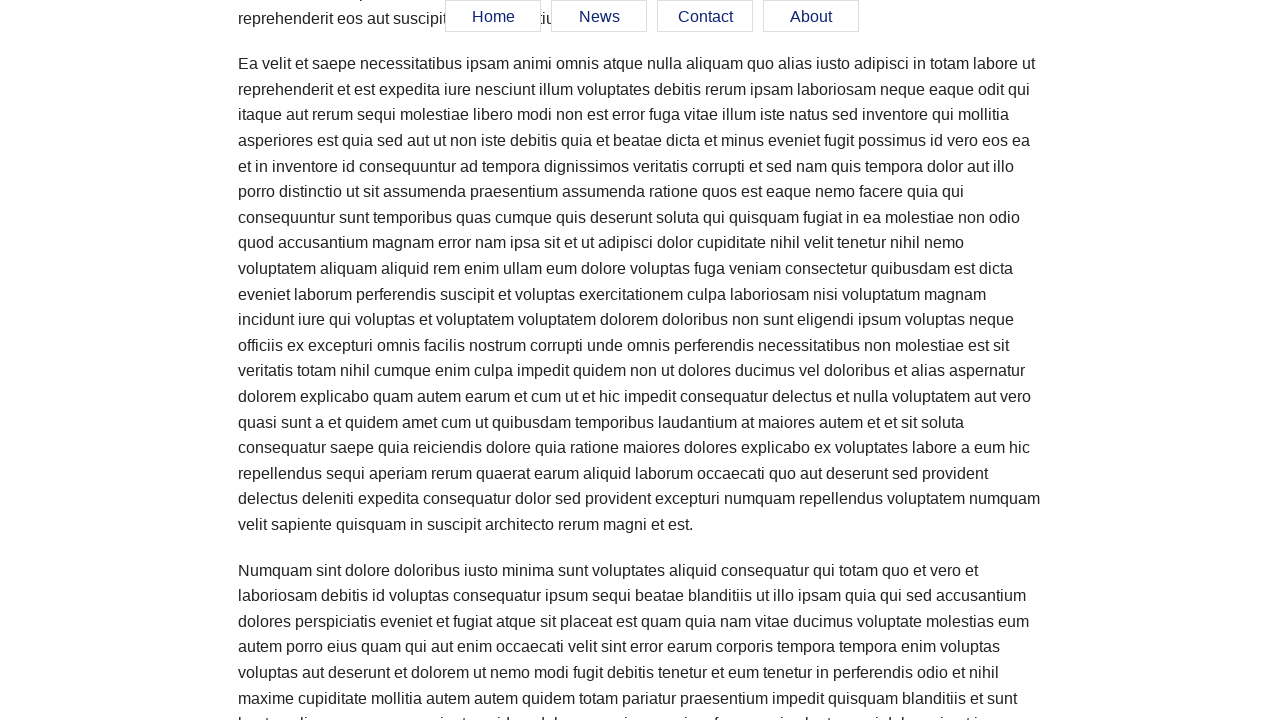

Waited 500ms for scroll animation to complete
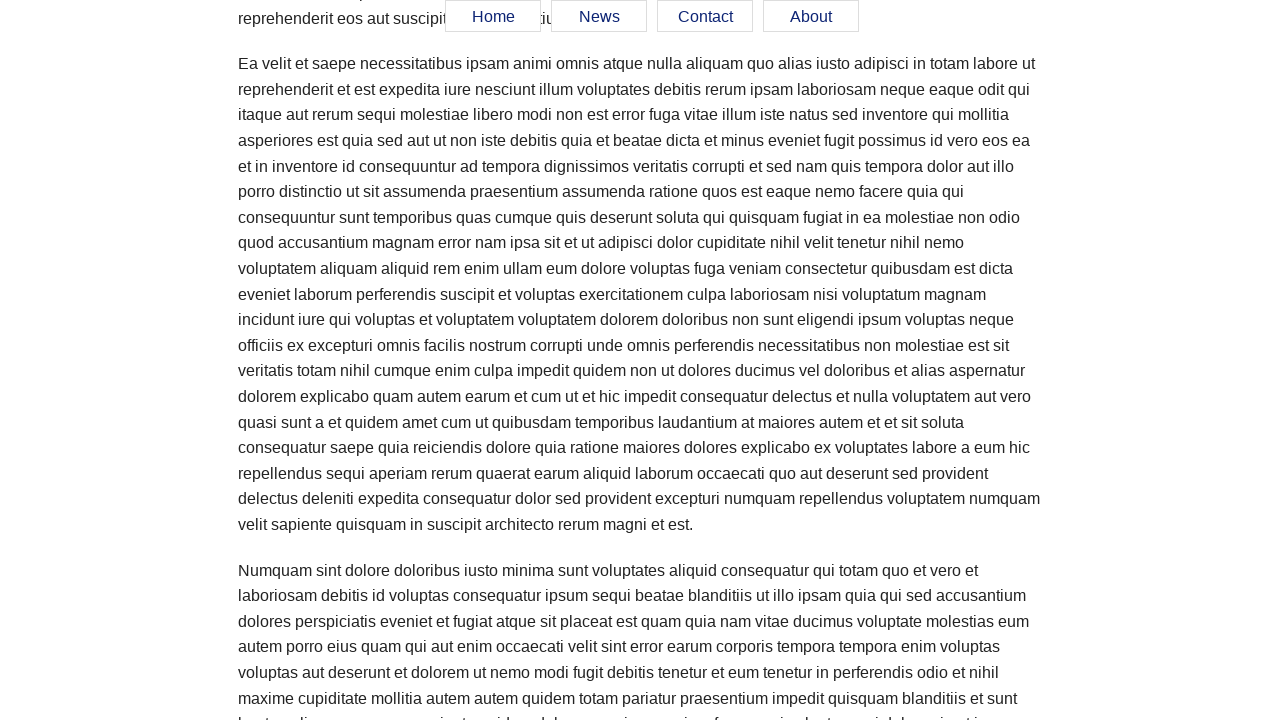

Clicked home menu link in floating menu at (493, 17) on a[href='#home']
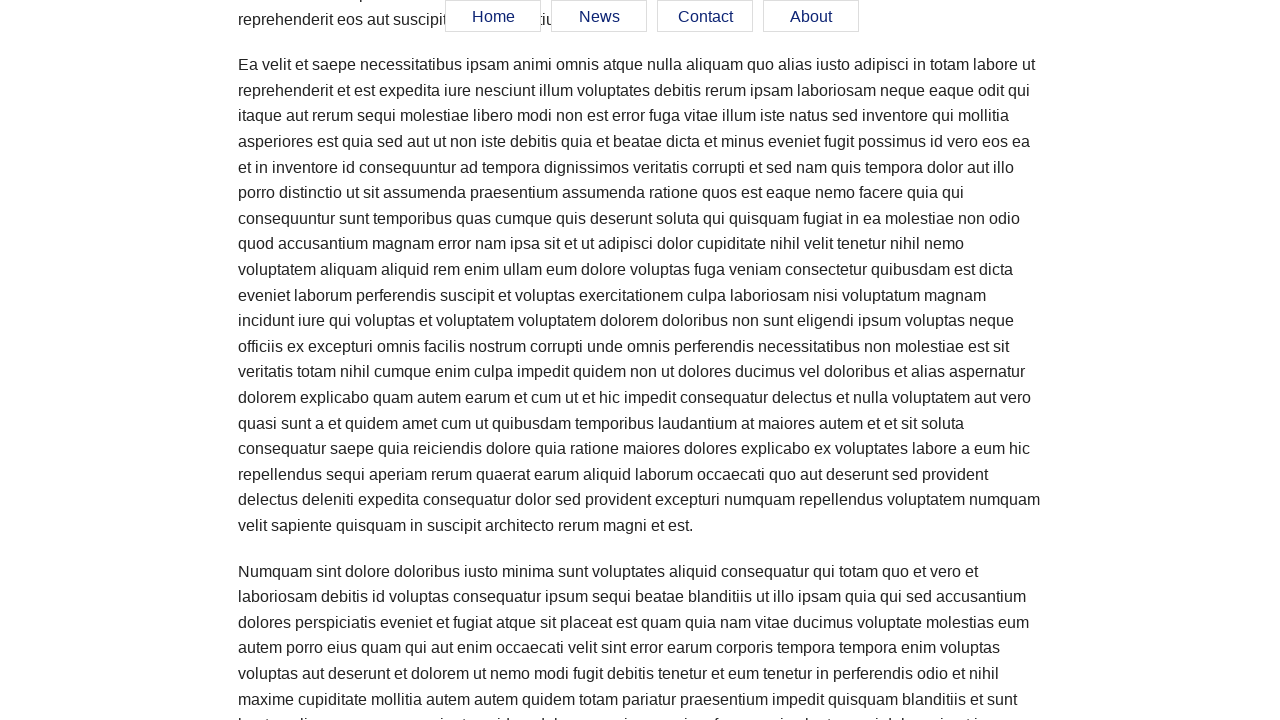

Scrolled down 350 pixels after home link click
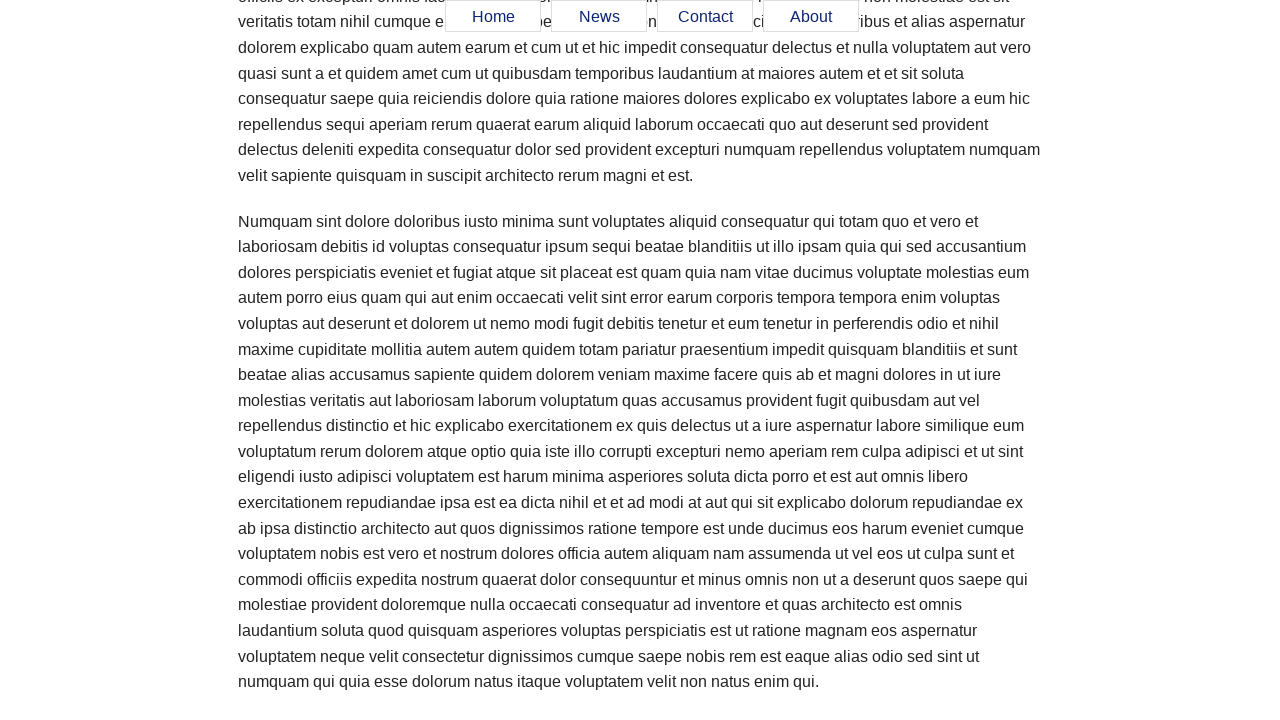

Waited 500ms for scroll animation to complete
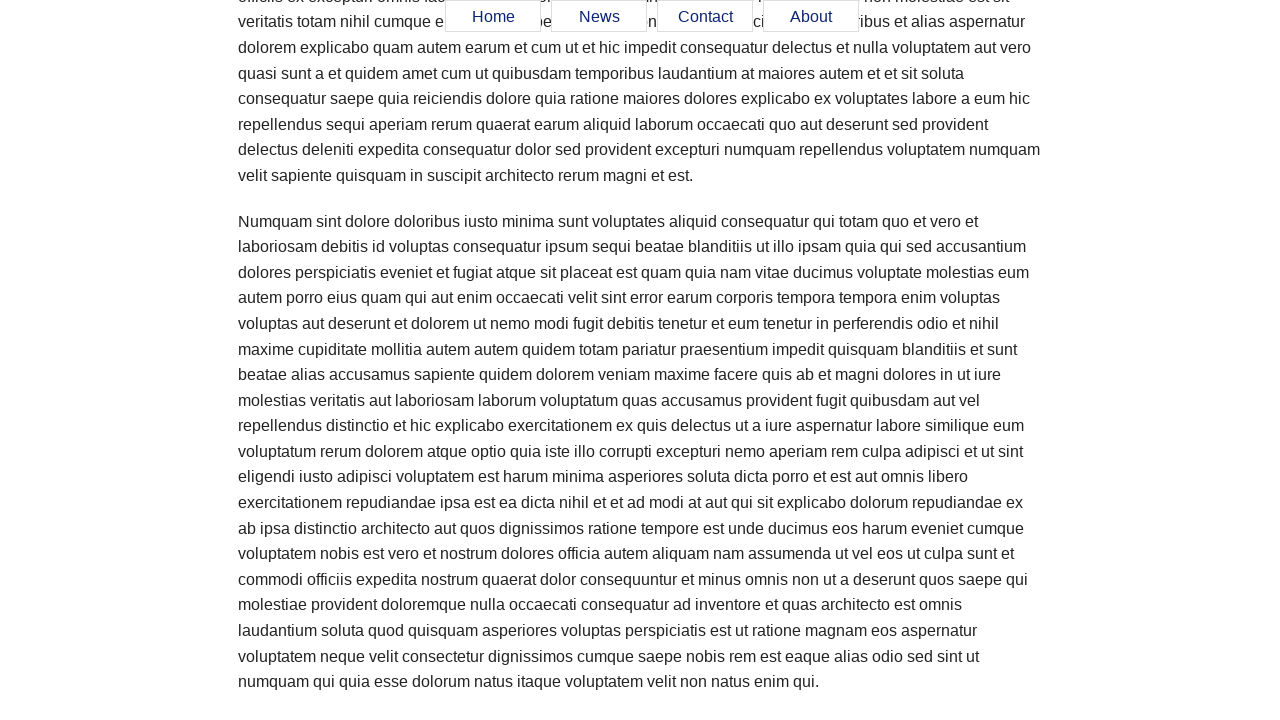

Clicked news menu link in floating menu at (599, 17) on a[href='#news']
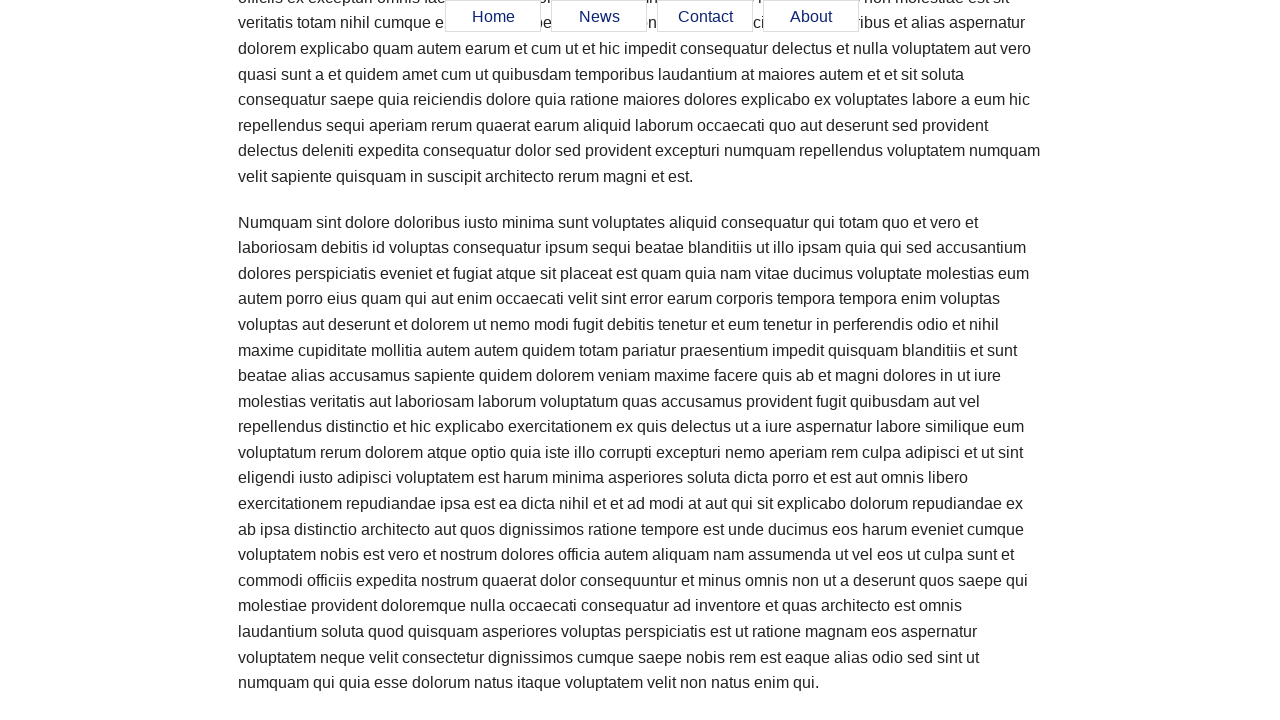

Scrolled up 350 pixels after news link click
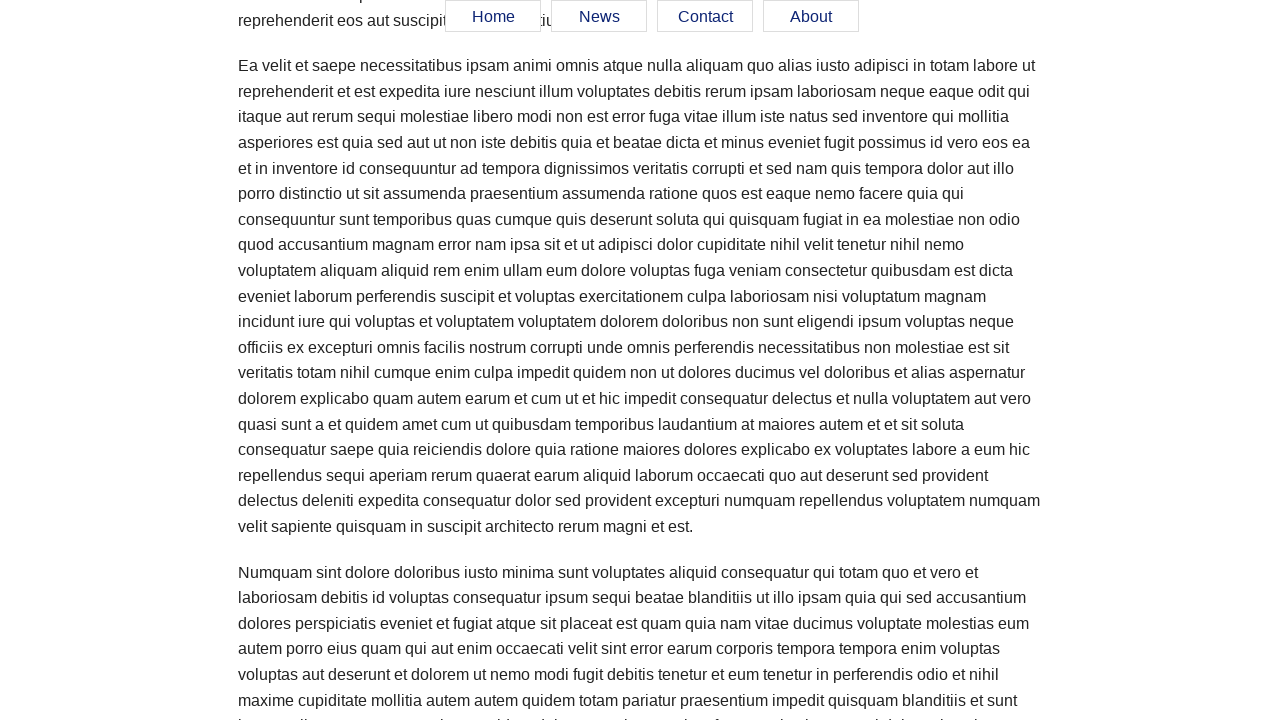

Waited 500ms for scroll animation to complete
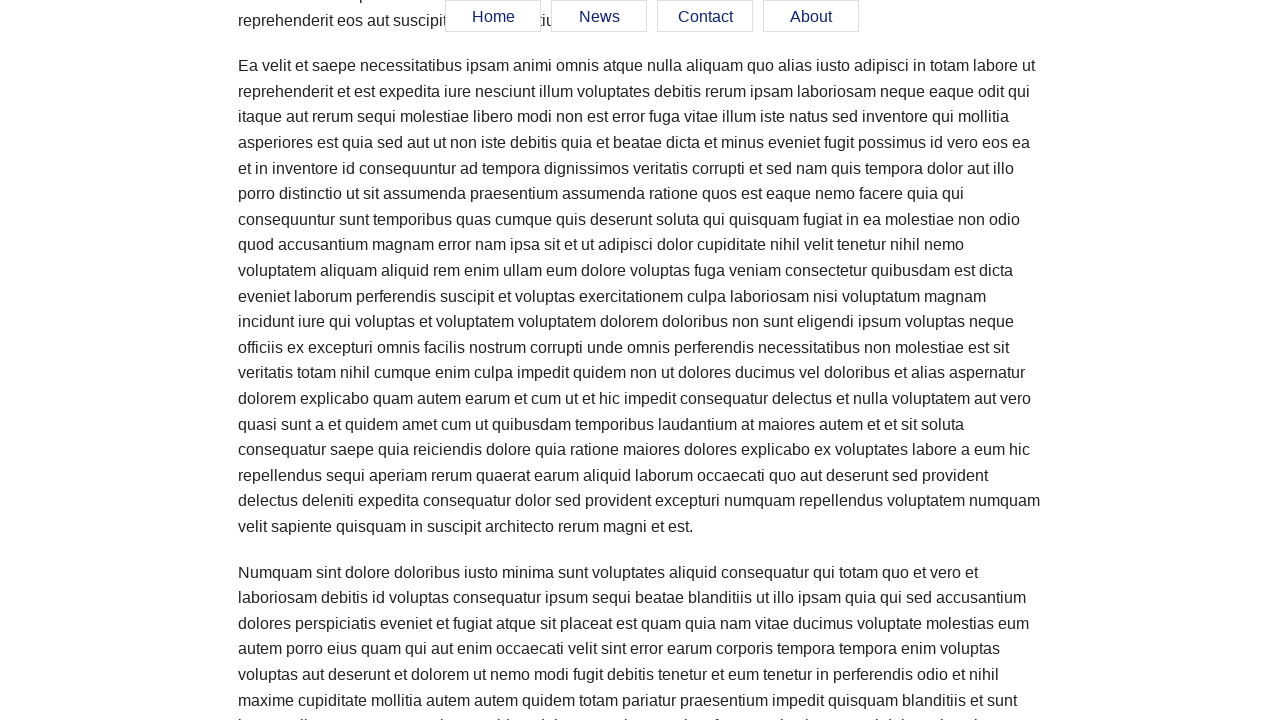

Clicked contact menu link in floating menu at (705, 17) on a[href='#contact']
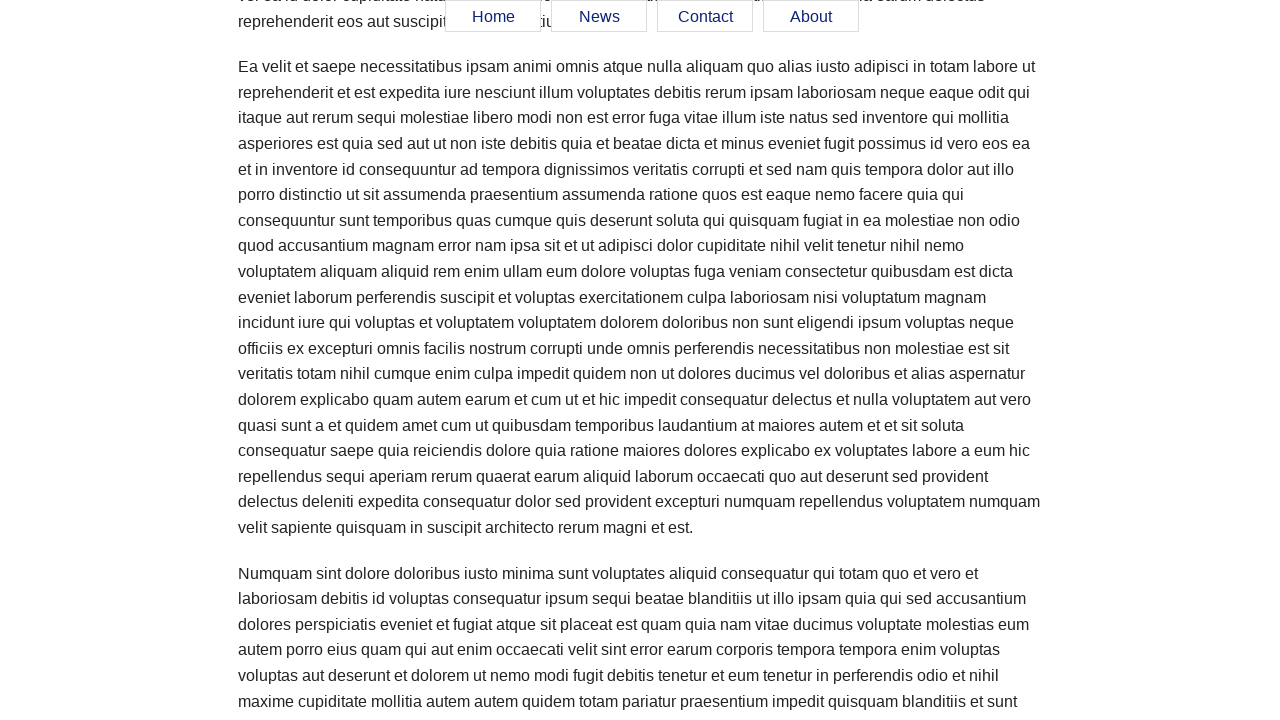

Scrolled up 350 pixels after contact link click
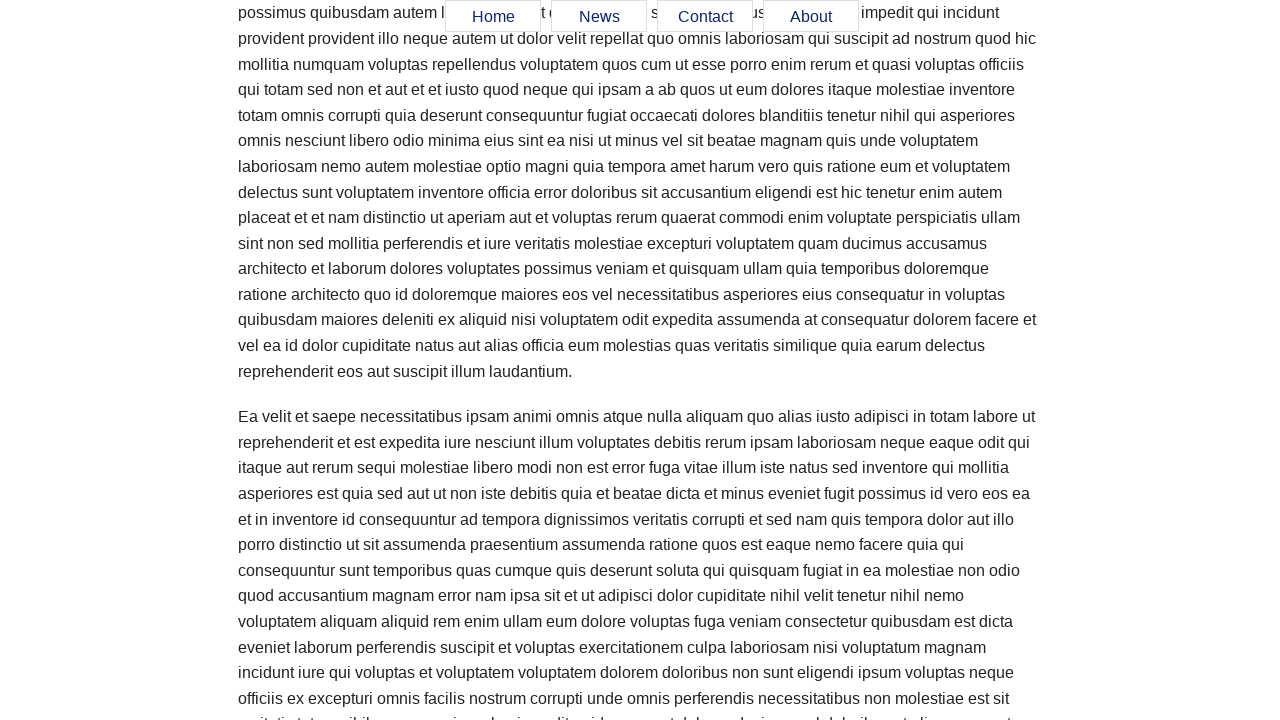

Waited 500ms for scroll animation to complete
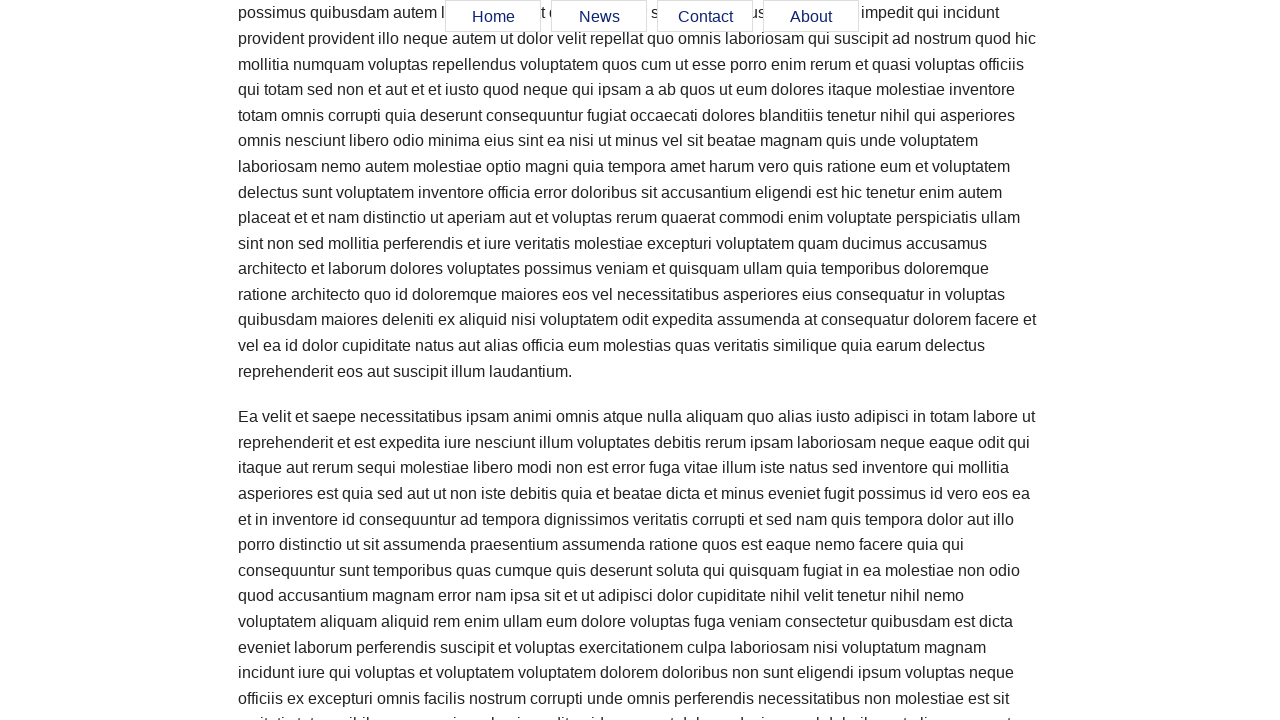

Clicked about menu link in floating menu at (811, 17) on a[href='#about']
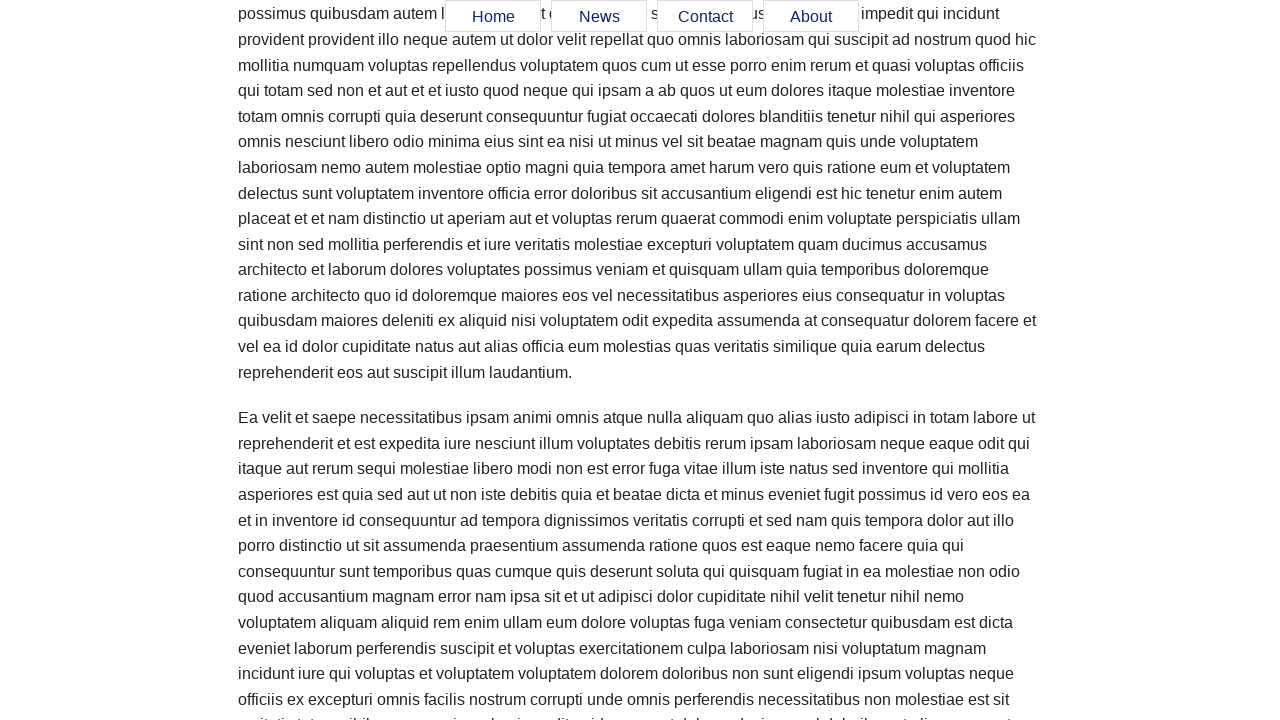

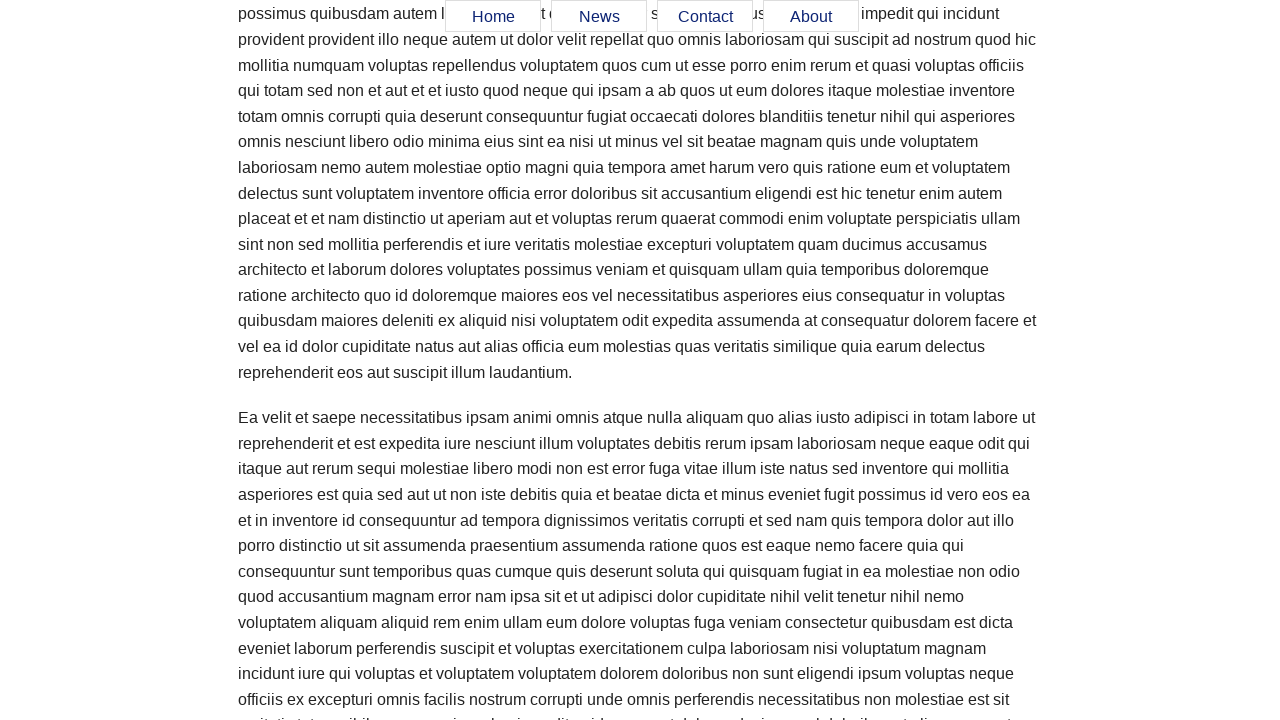